Tests JavaScript scroll functionality by navigating to a scroll demo page and scrolling down 500 pixels using JavaScript execution

Starting URL: http://formy-project.herokuapp.com/scroll

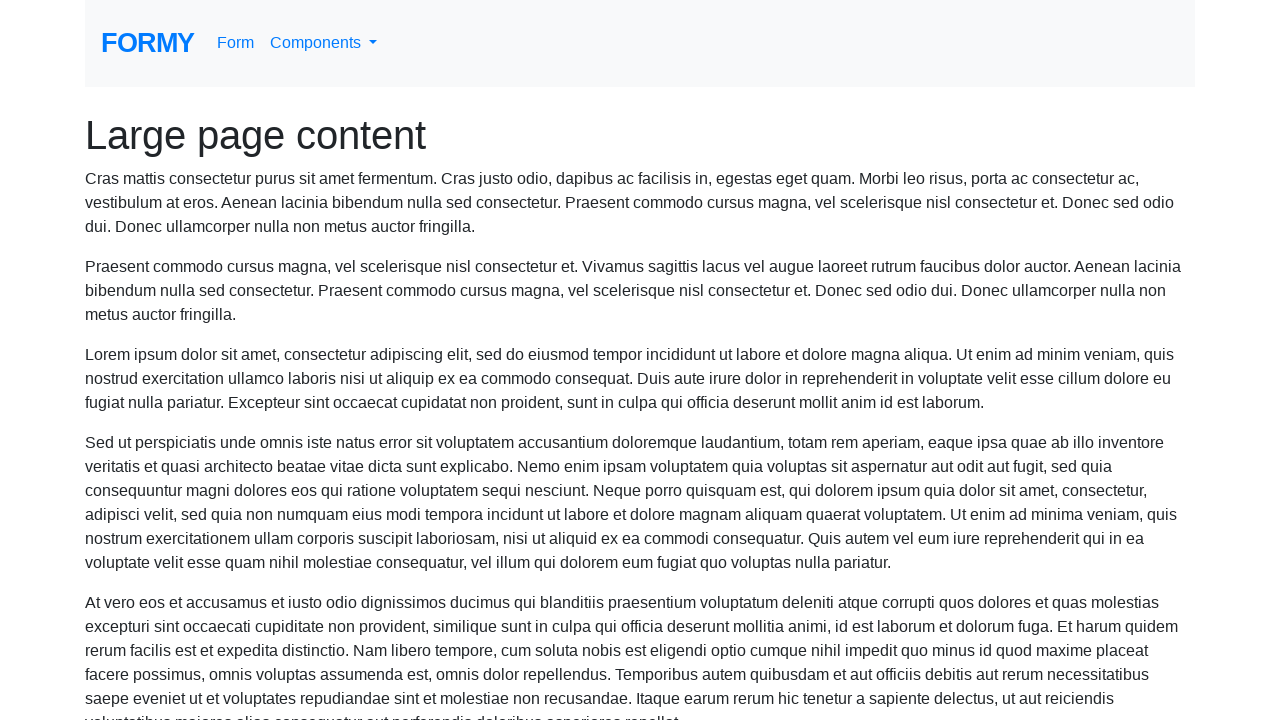

Scrolled down 500 pixels using JavaScript
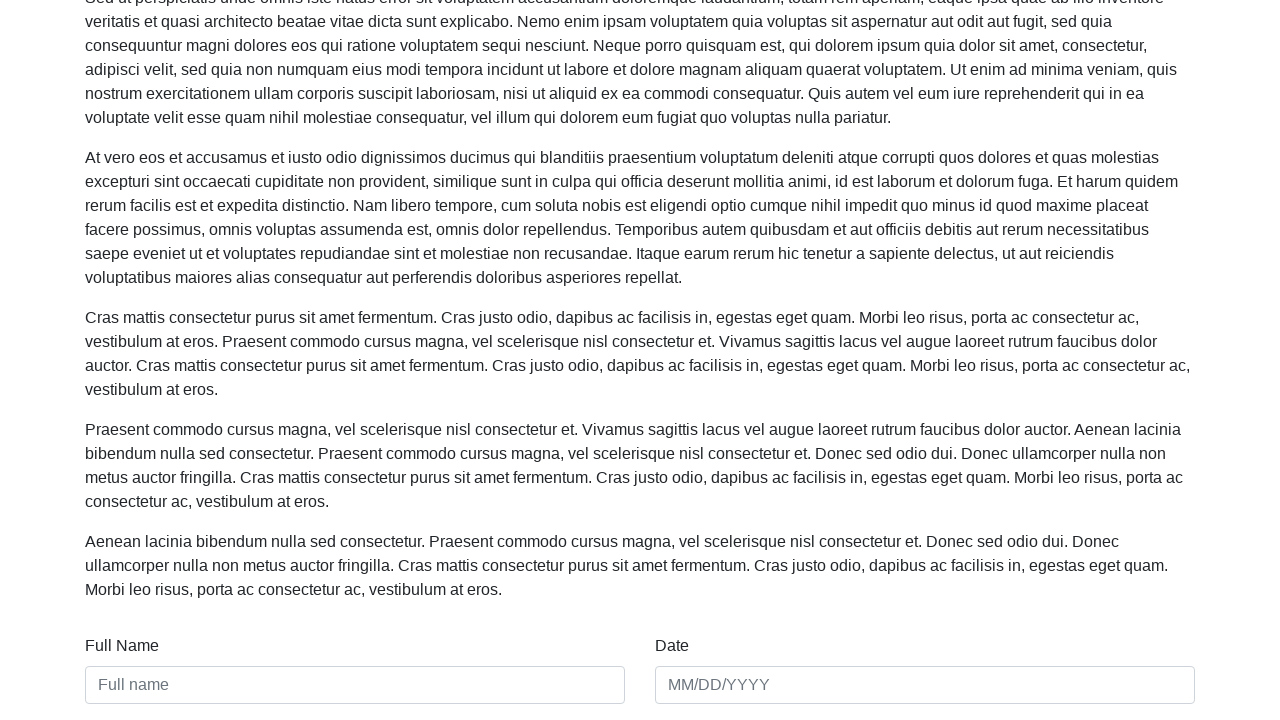

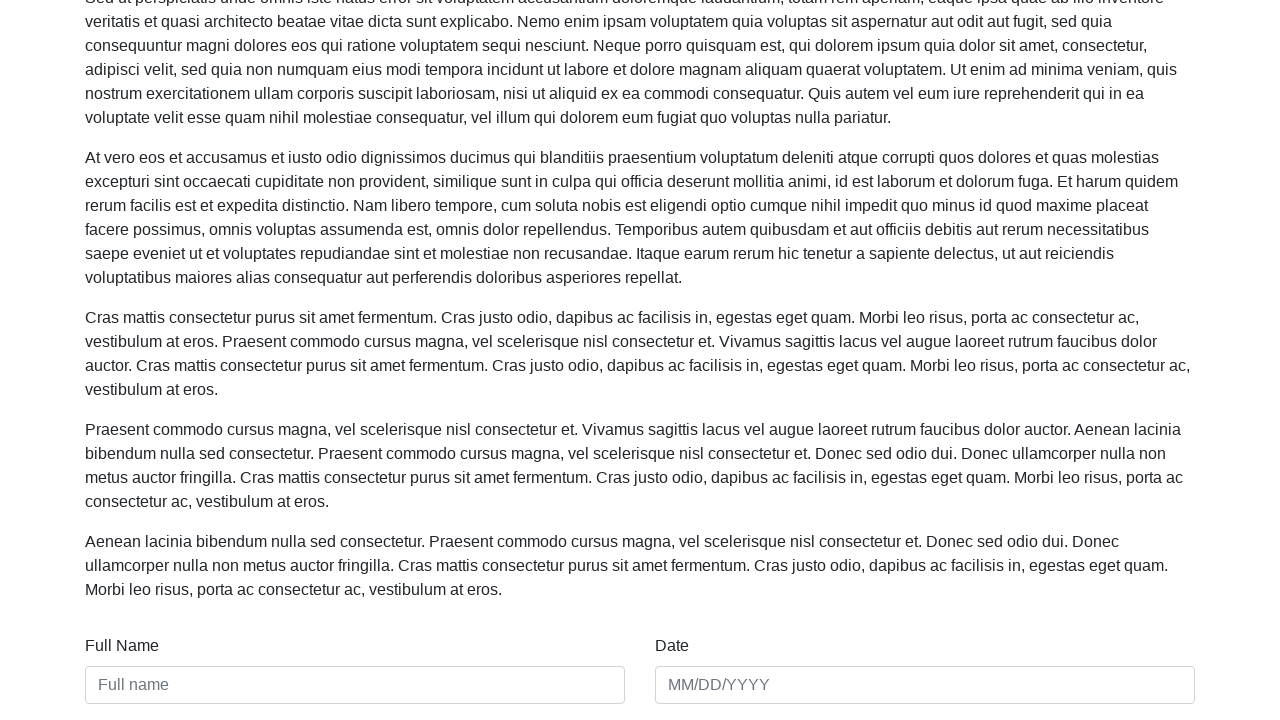